Clicks the first checkbox and verifies it becomes checked

Starting URL: http://the-internet.herokuapp.com/checkboxes

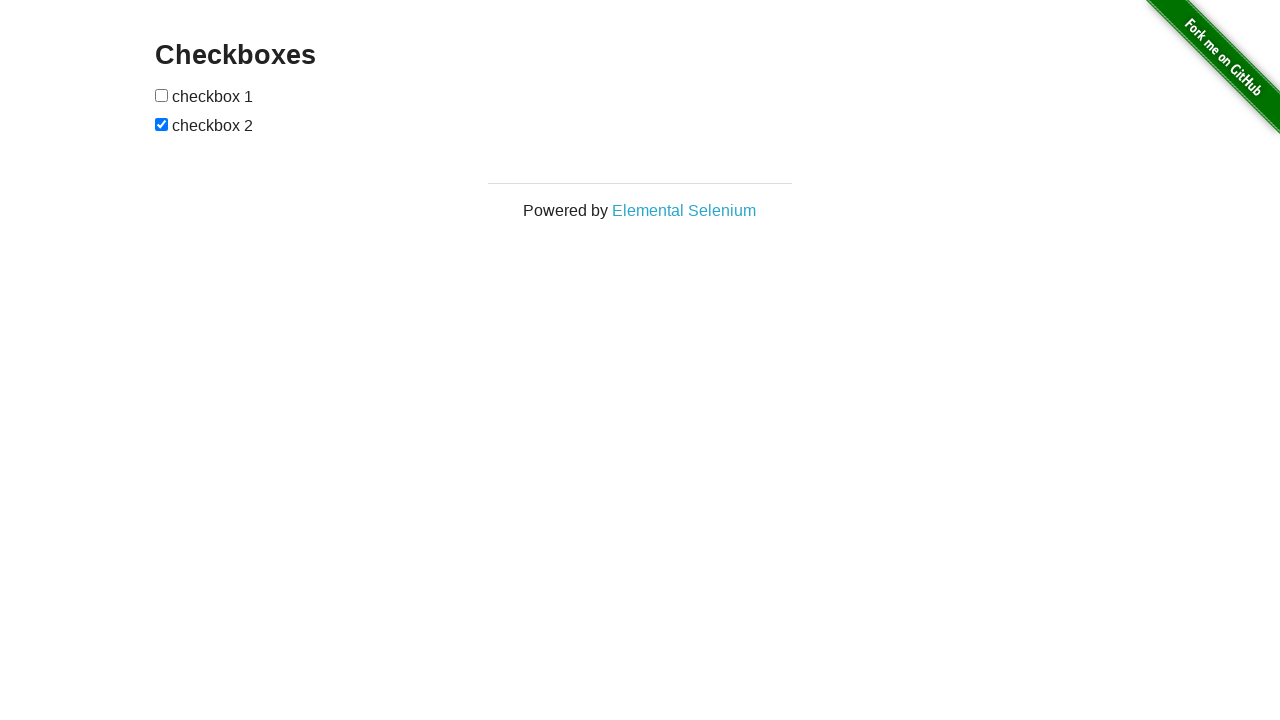

Clicked the first checkbox at (162, 95) on xpath=//form[@id='checkboxes']/input[1]
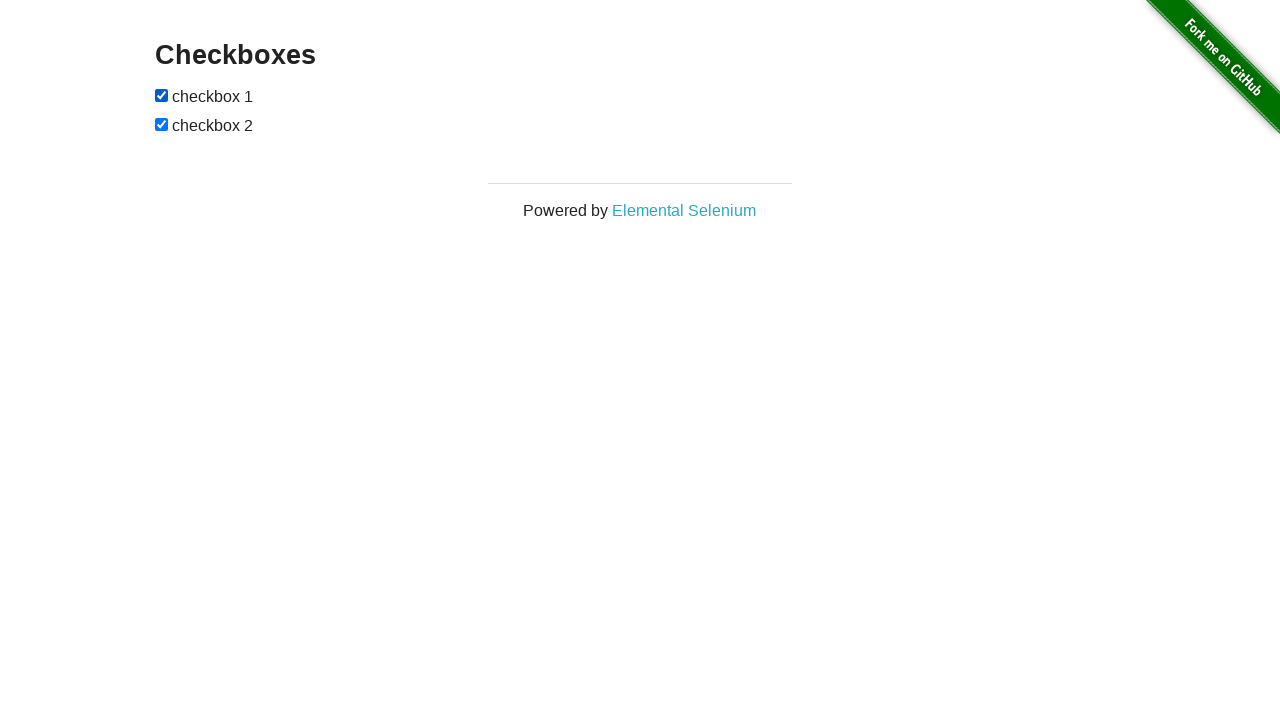

Located the first checkbox element
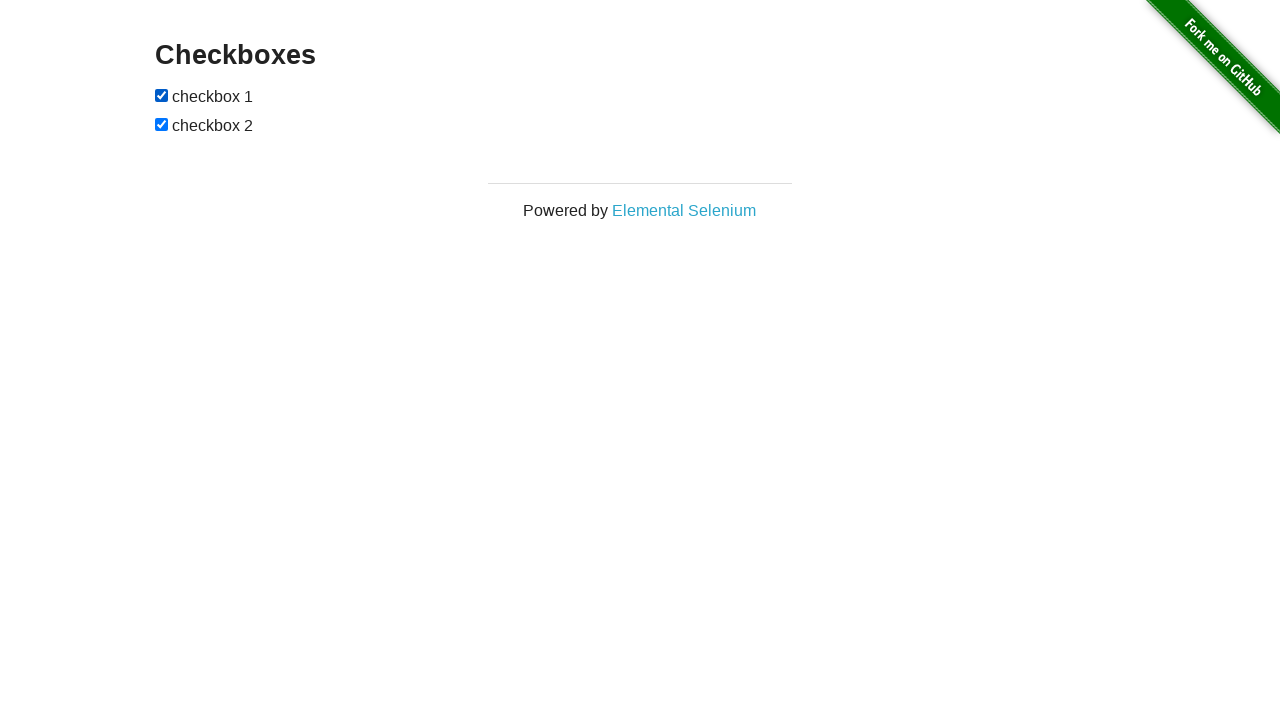

Verified that the first checkbox is checked
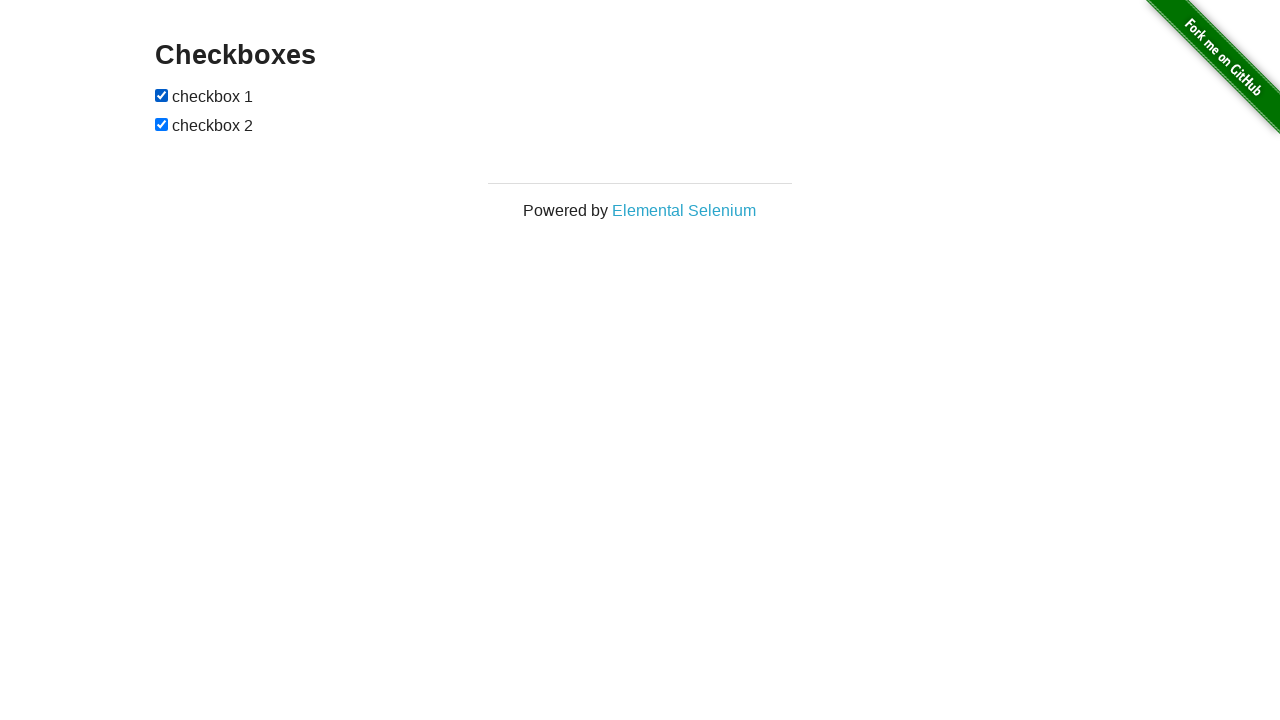

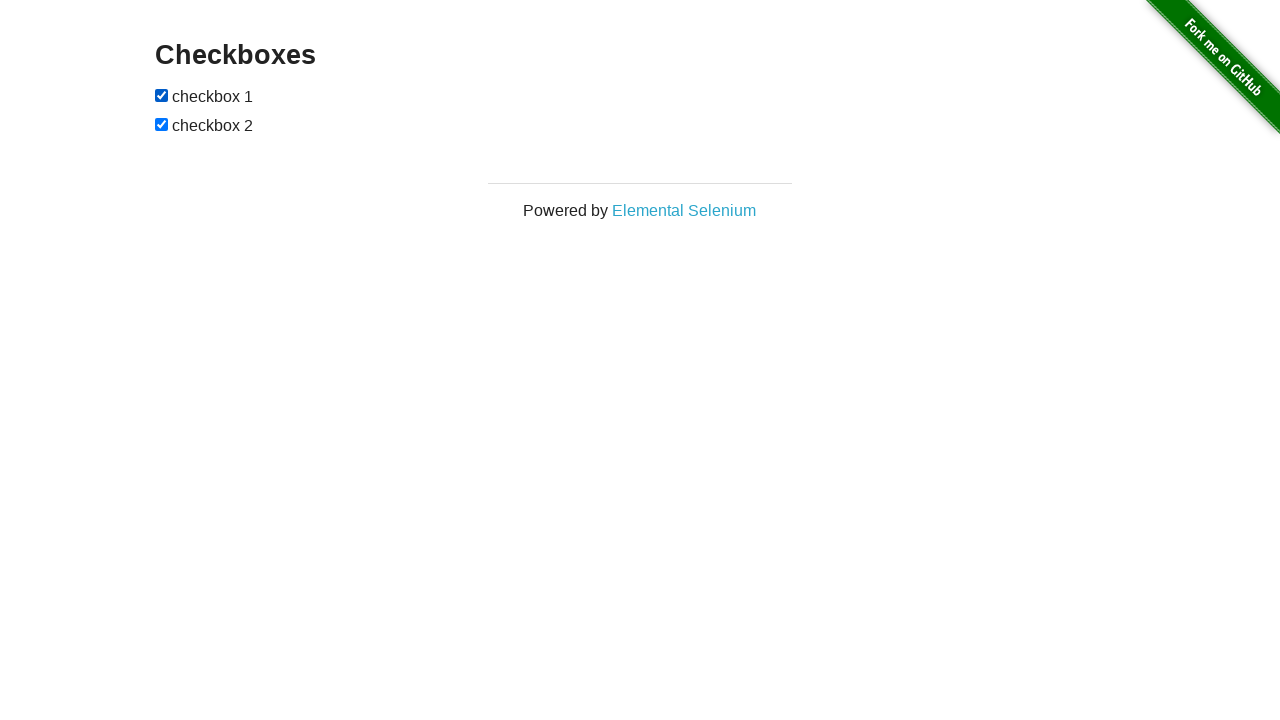